Navigates to the Actimind website and scrolls down the page by 100 pixels using JavaScript execution

Starting URL: https://www.actimind.com

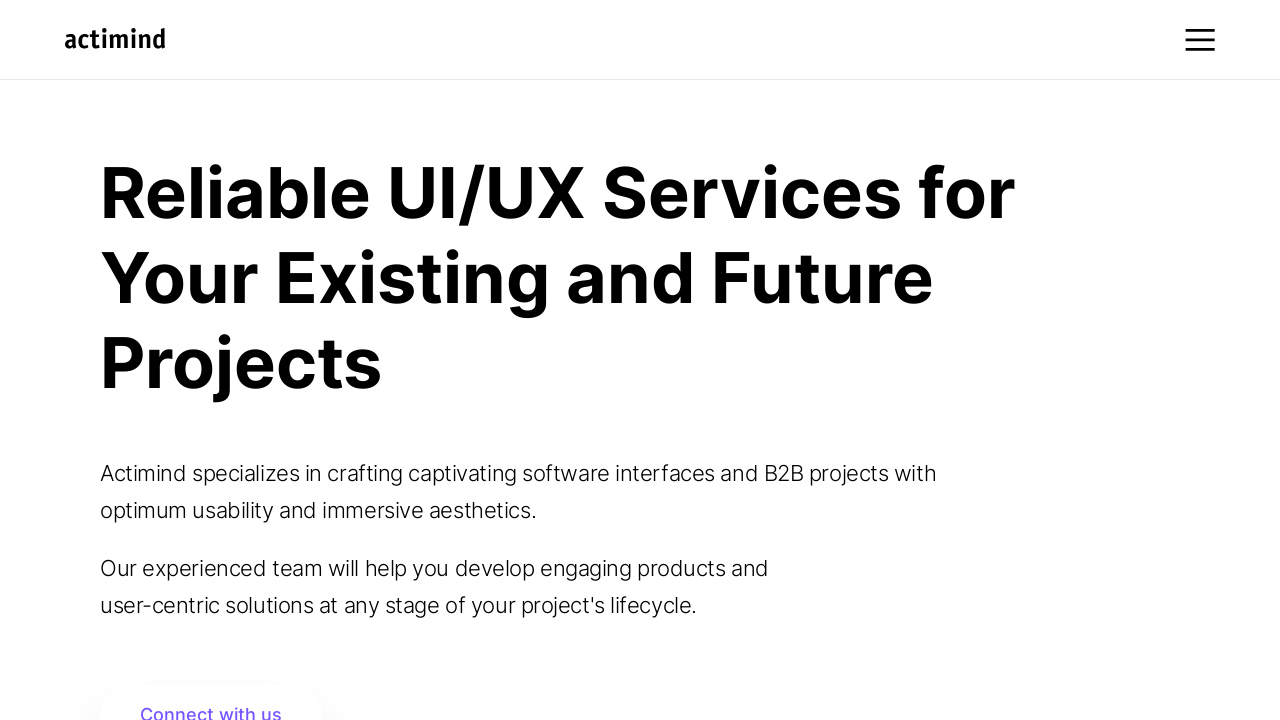

Navigated to Actimind website (https://www.actimind.com)
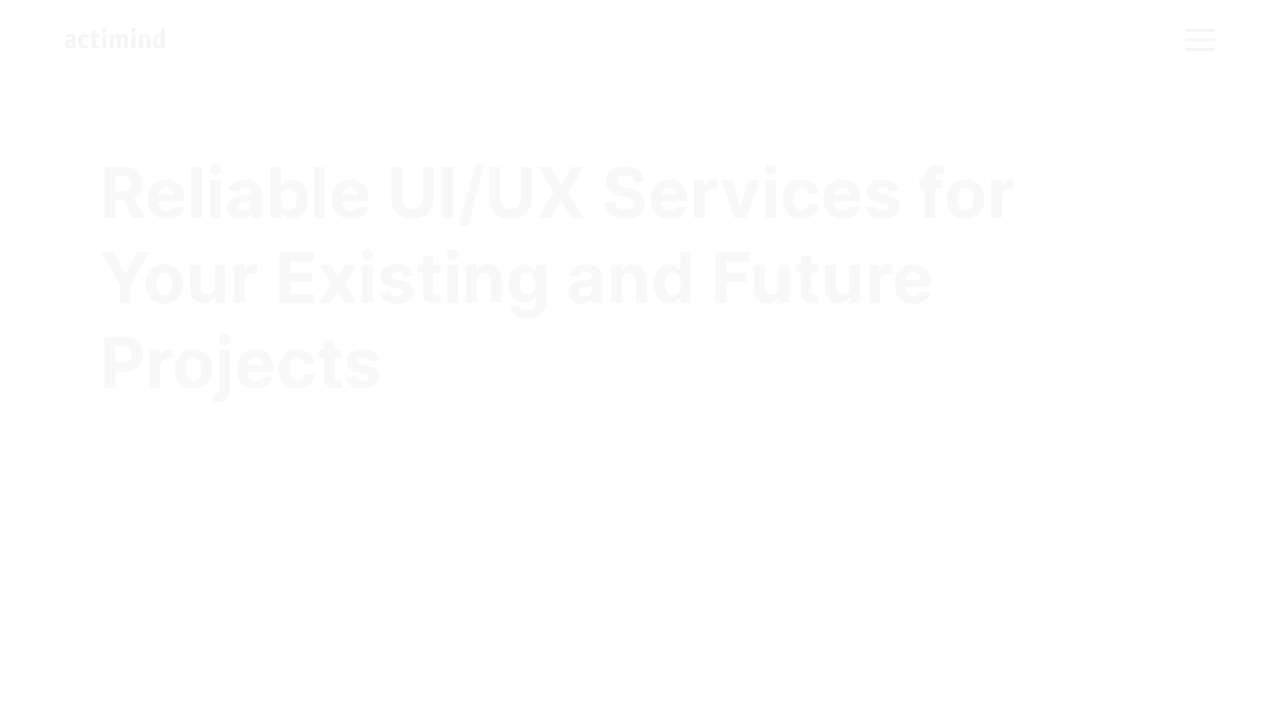

Scrolled down the page by 100 pixels using JavaScript
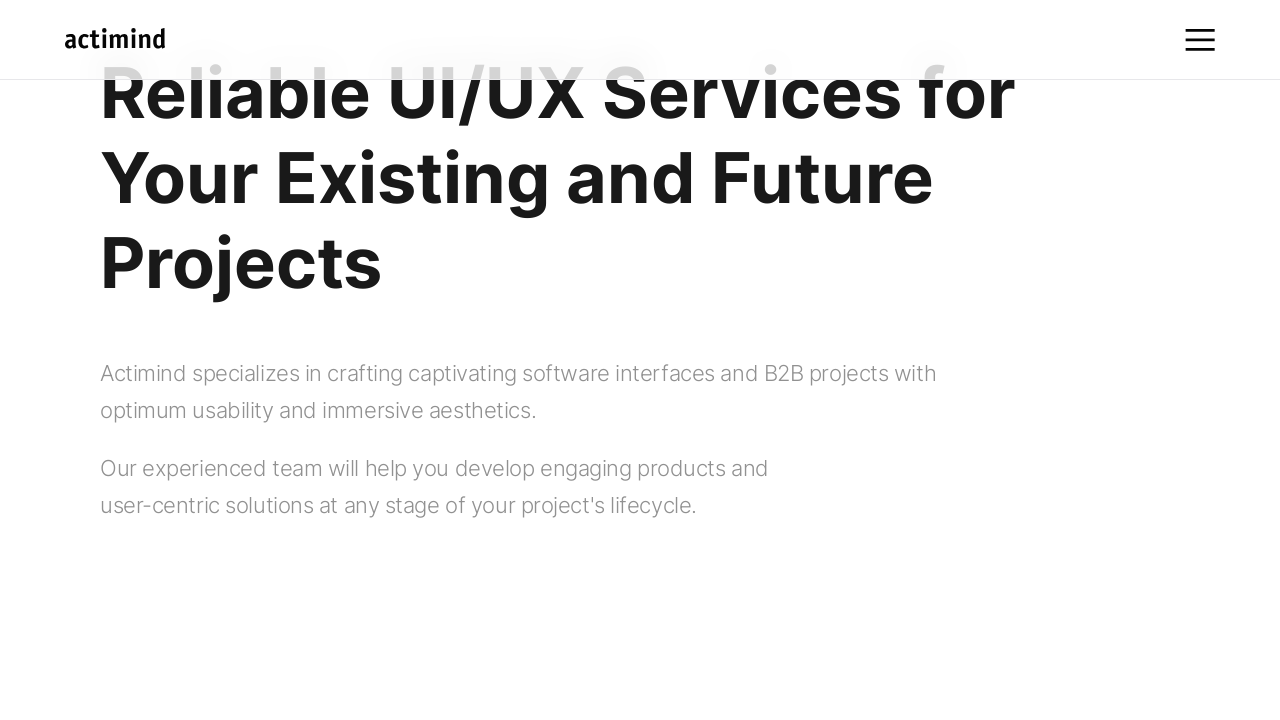

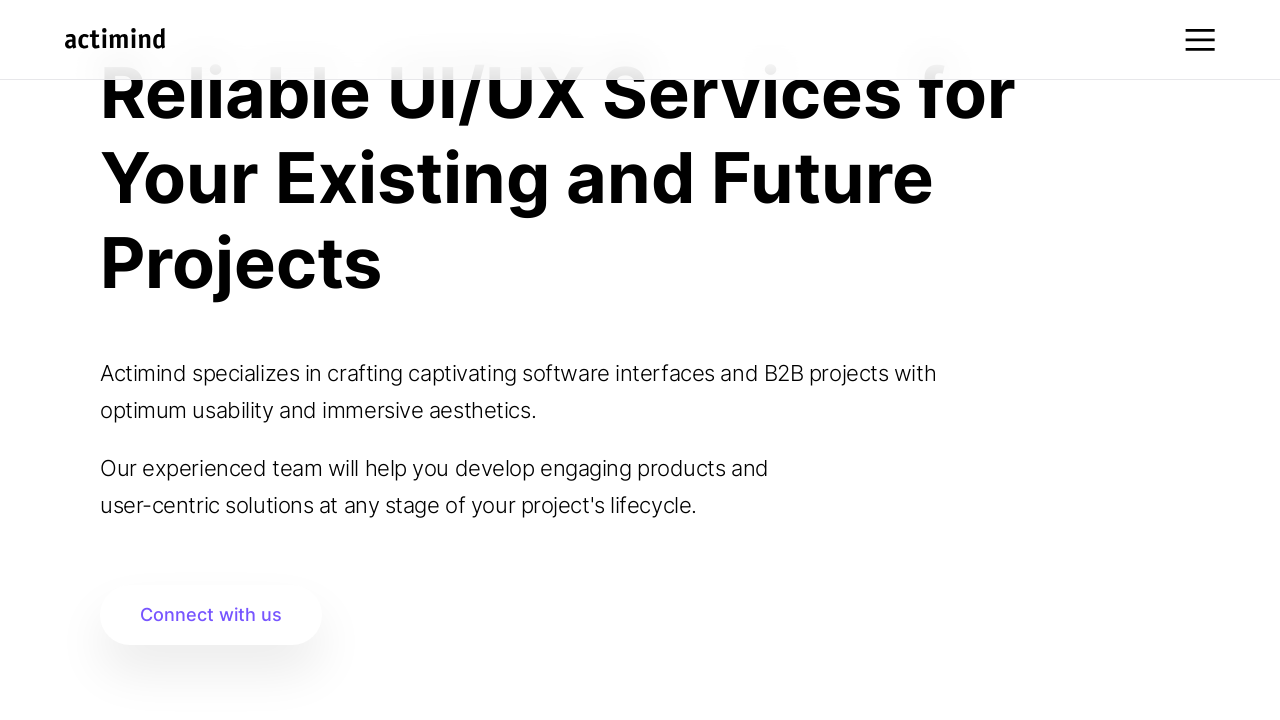